Tests explicit wait functionality by clicking a button and waiting for a dynamically appearing element to become visible

Starting URL: https://www.leafground.com/waits.xhtml

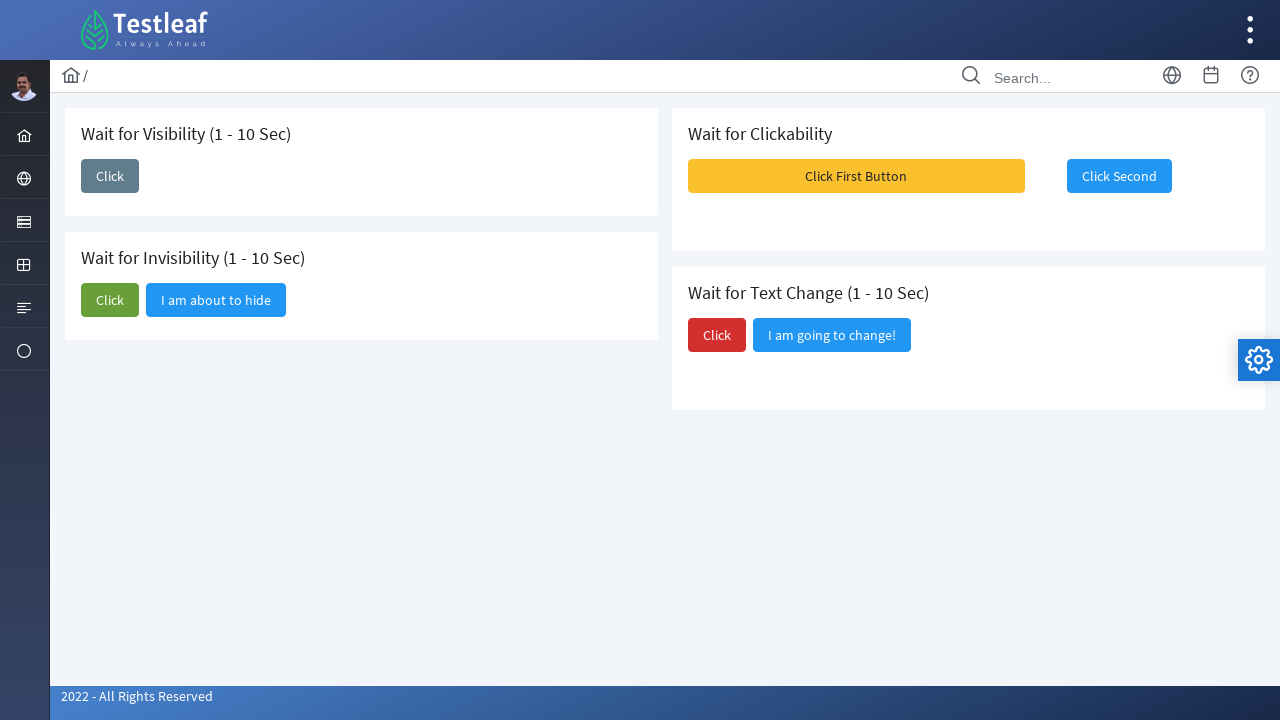

Clicked the button to trigger the wait scenario at (110, 176) on xpath=//span[text()='Click']
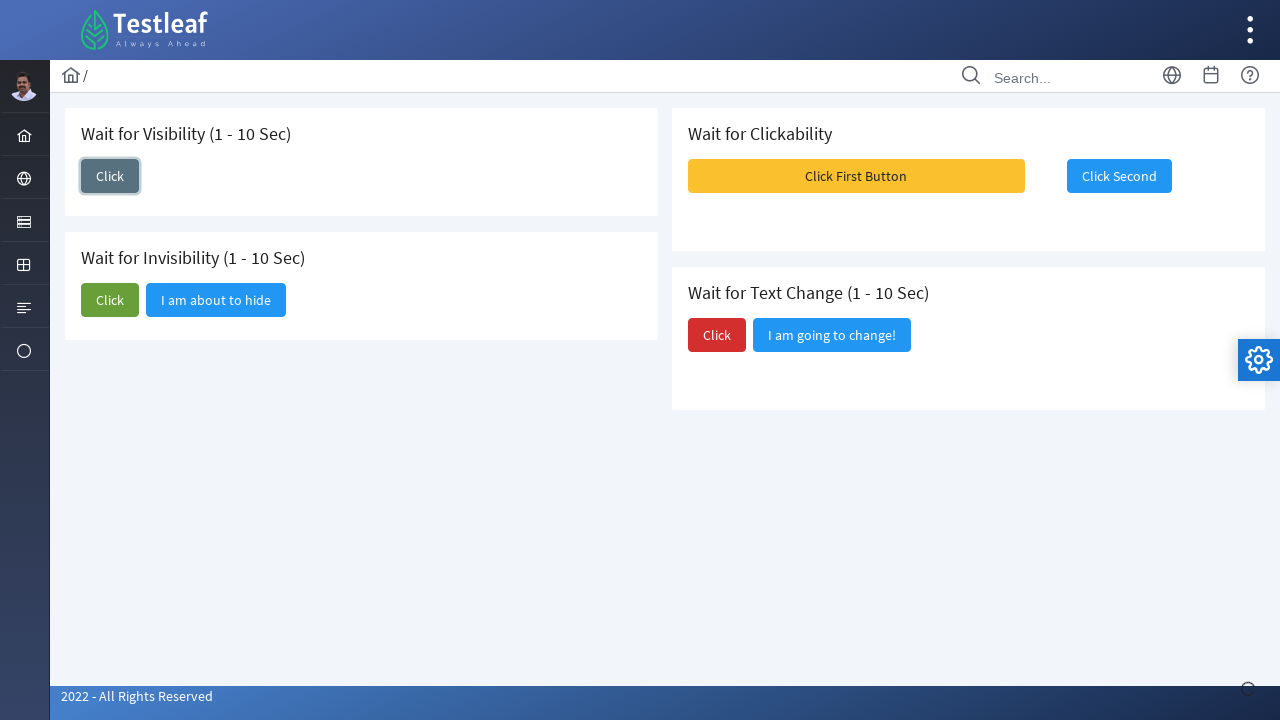

Waited for the dynamic element to become visible
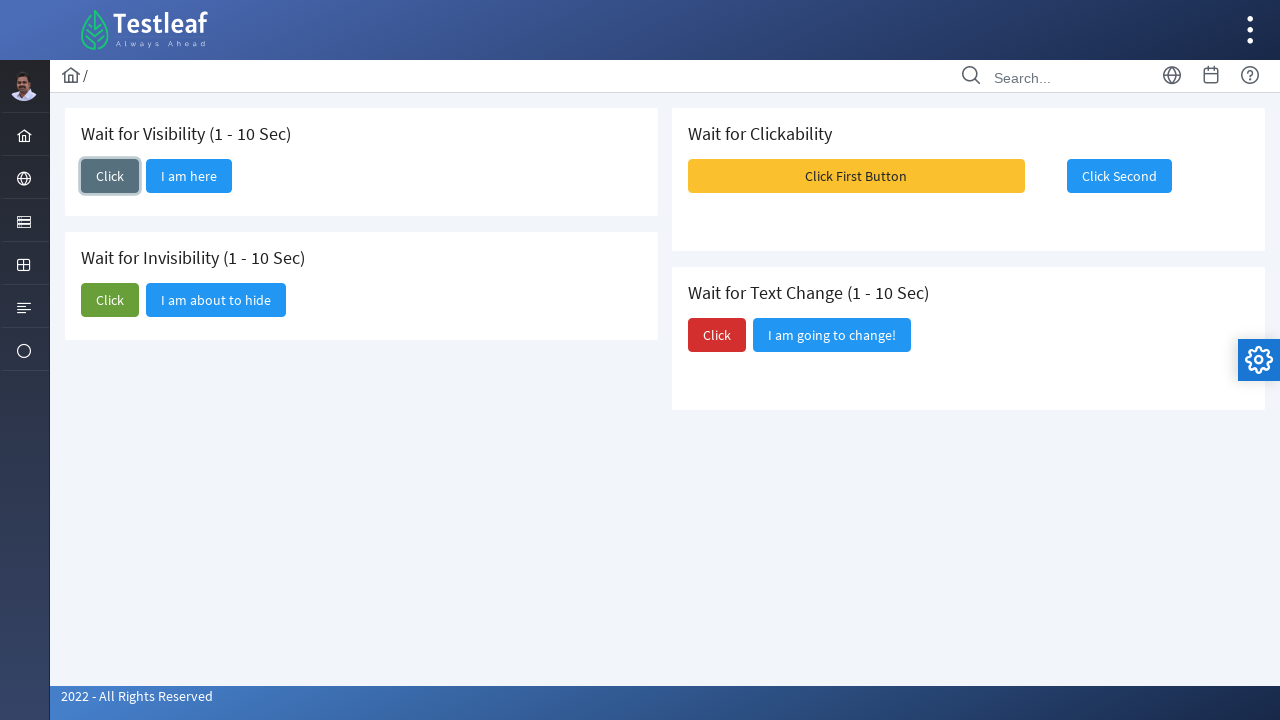

Located the dynamic element
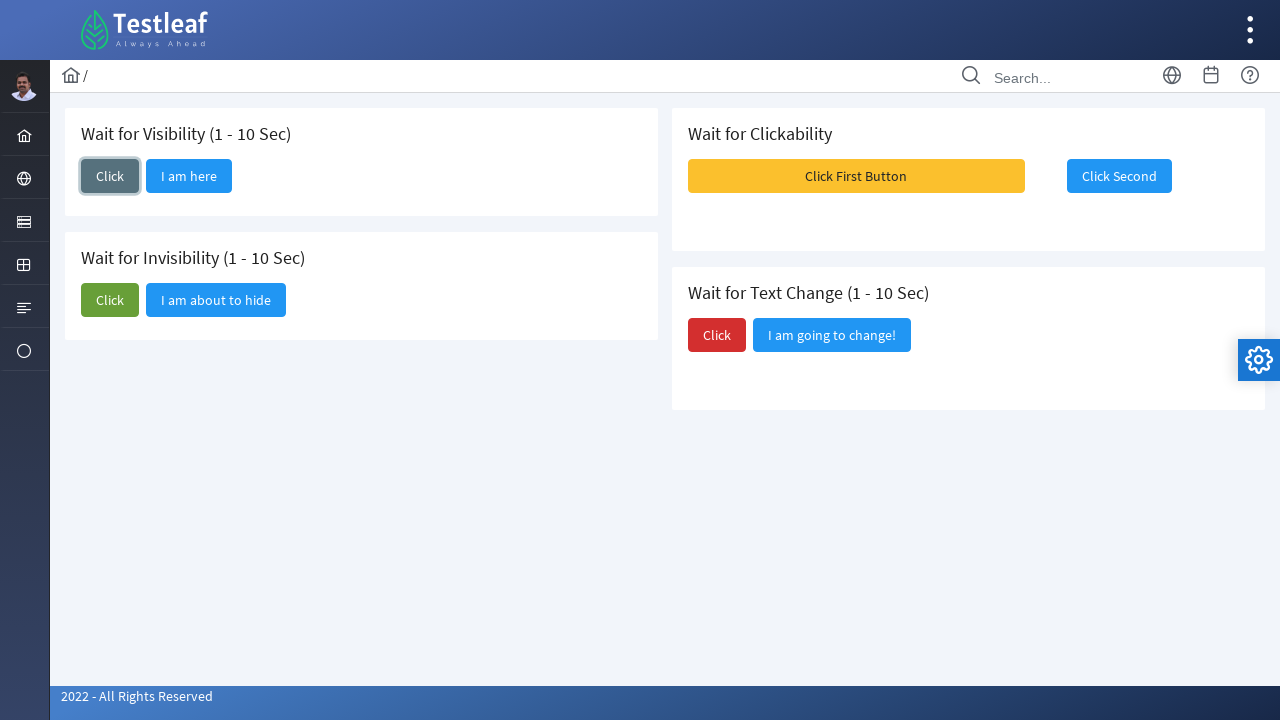

Retrieved text content from the dynamic element
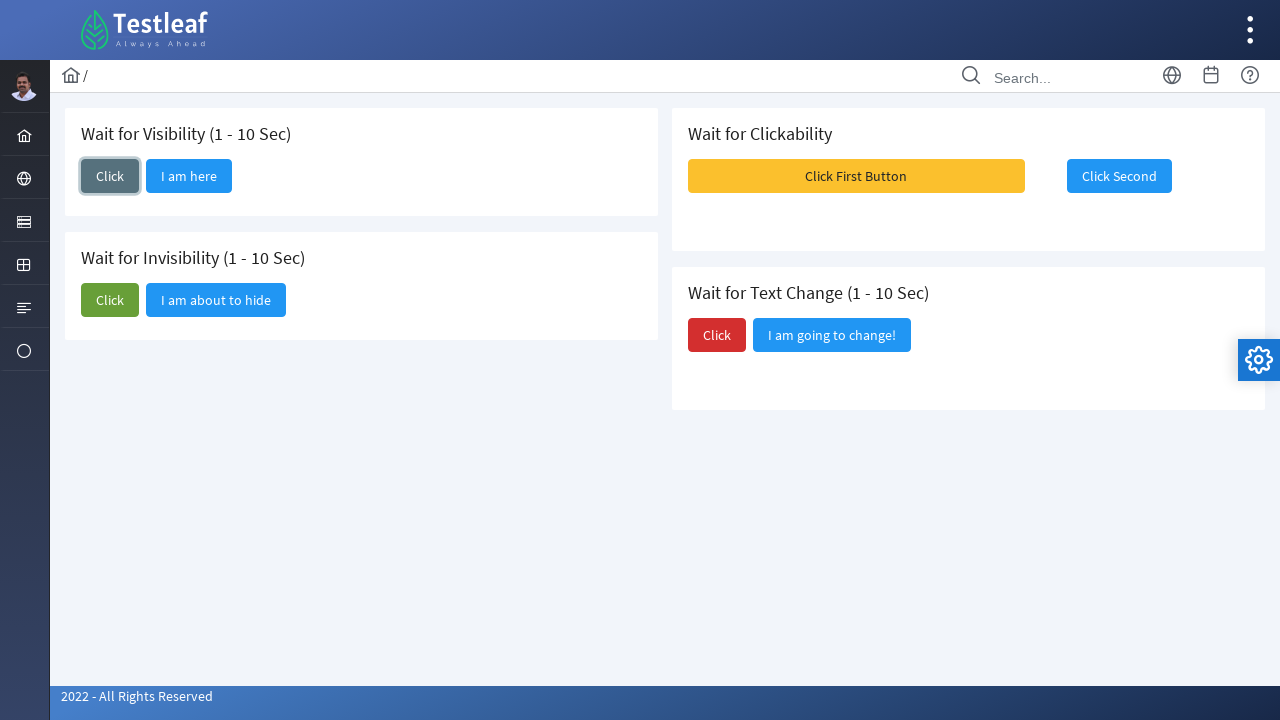

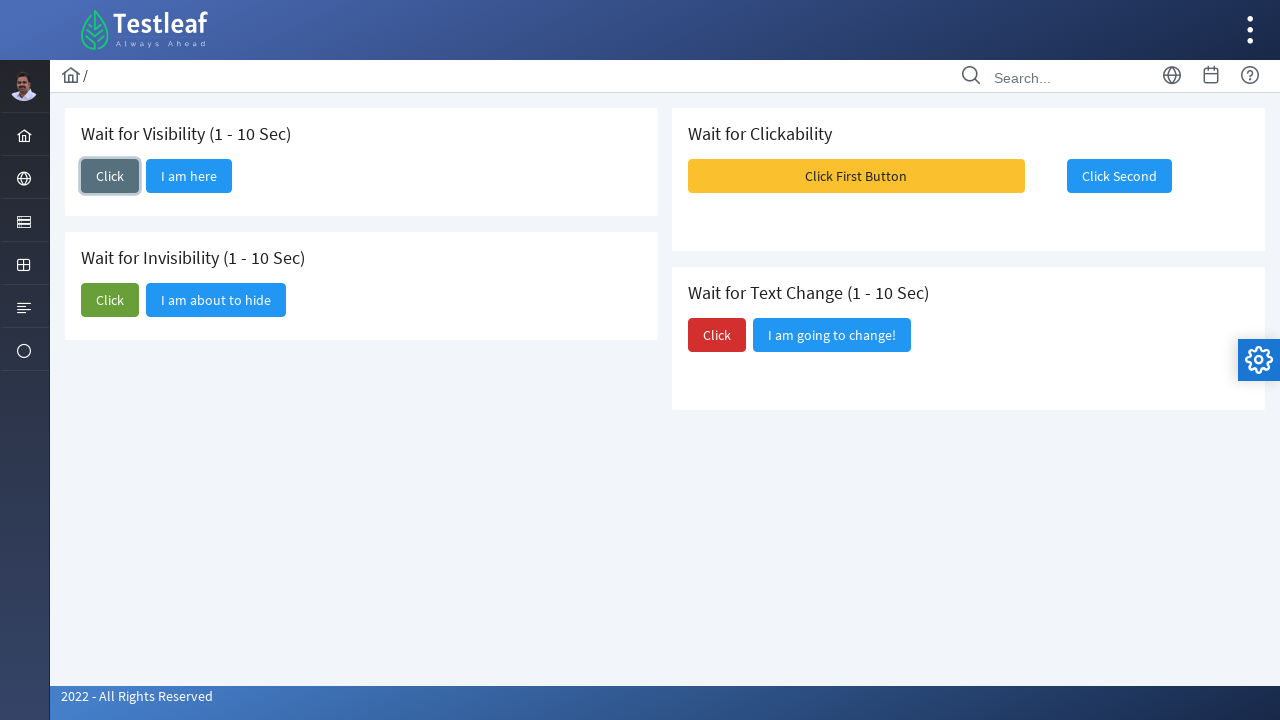